Tests that todo data persists after page reload

Starting URL: https://demo.playwright.dev/todomvc

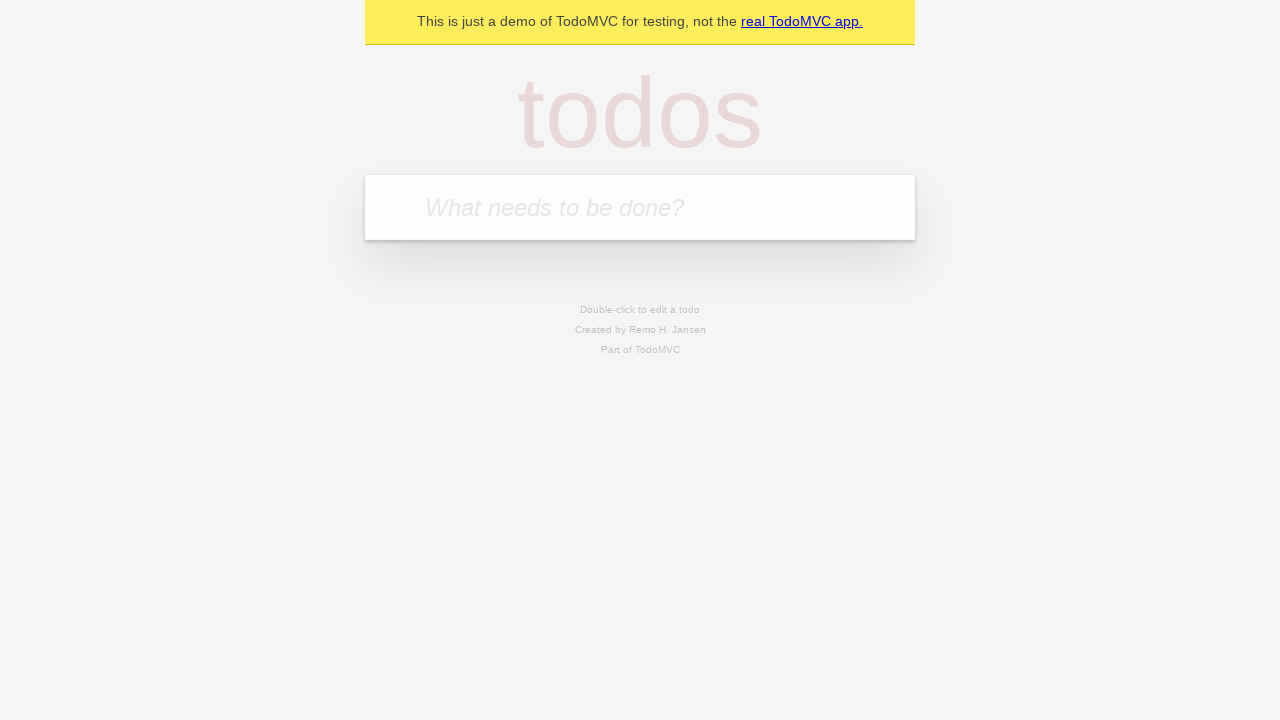

Filled todo input with 'buy some cheese' on internal:attr=[placeholder="What needs to be done?"i]
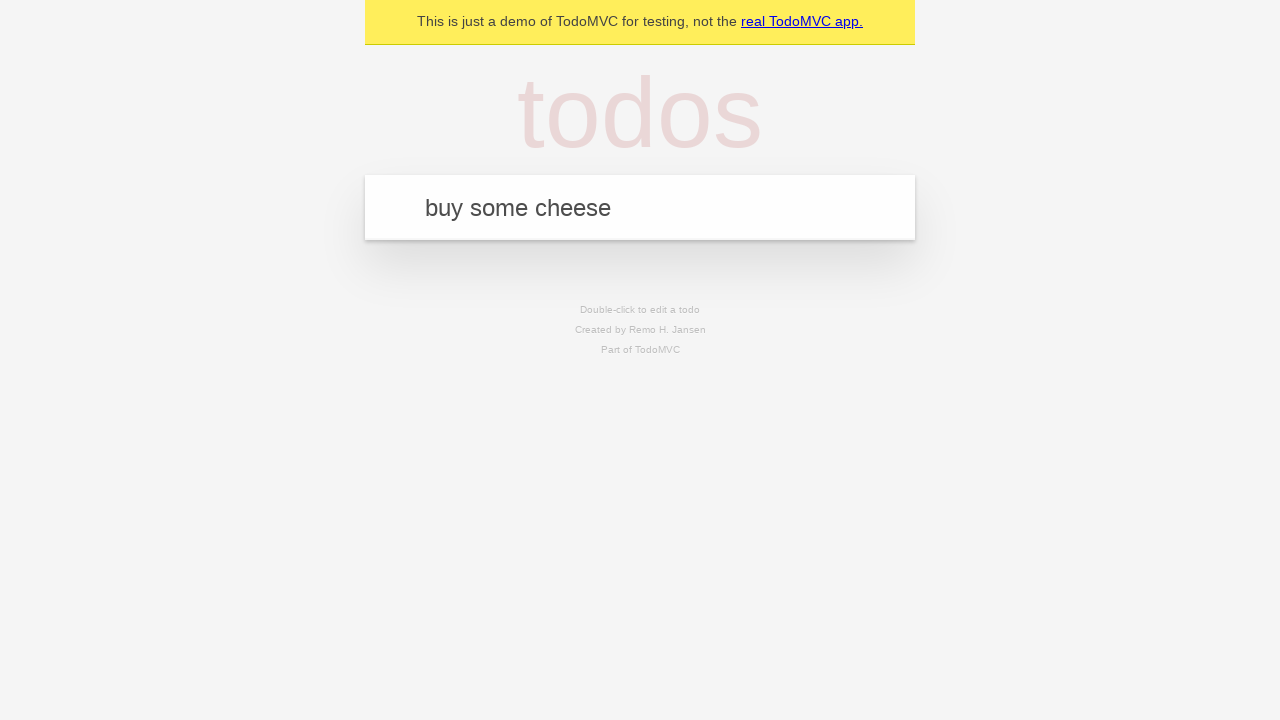

Pressed Enter to create todo 'buy some cheese' on internal:attr=[placeholder="What needs to be done?"i]
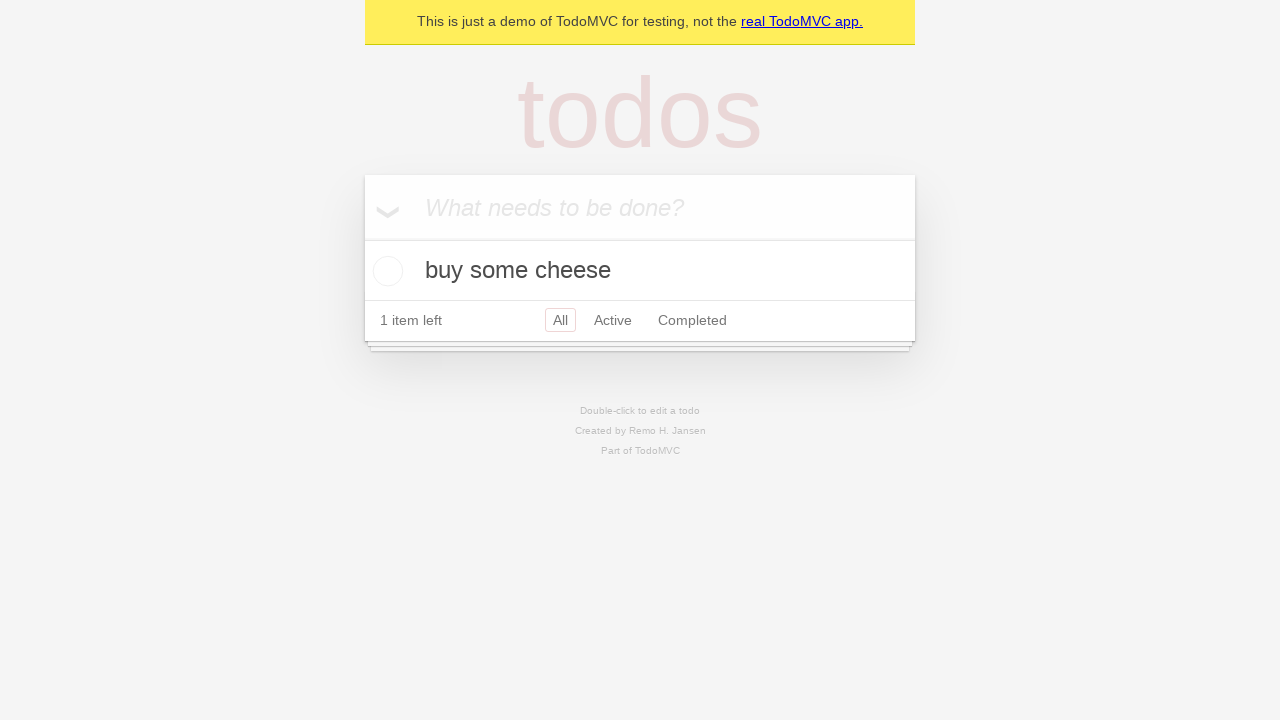

Filled todo input with 'feed the cat' on internal:attr=[placeholder="What needs to be done?"i]
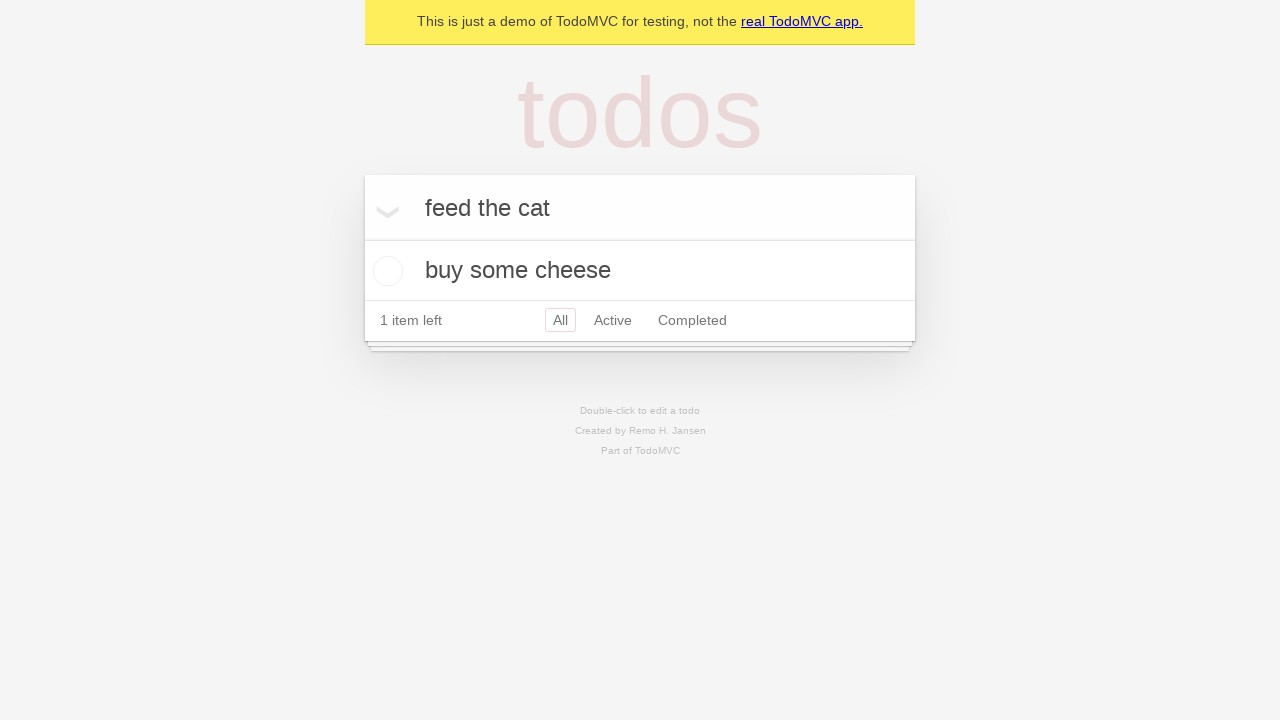

Pressed Enter to create todo 'feed the cat' on internal:attr=[placeholder="What needs to be done?"i]
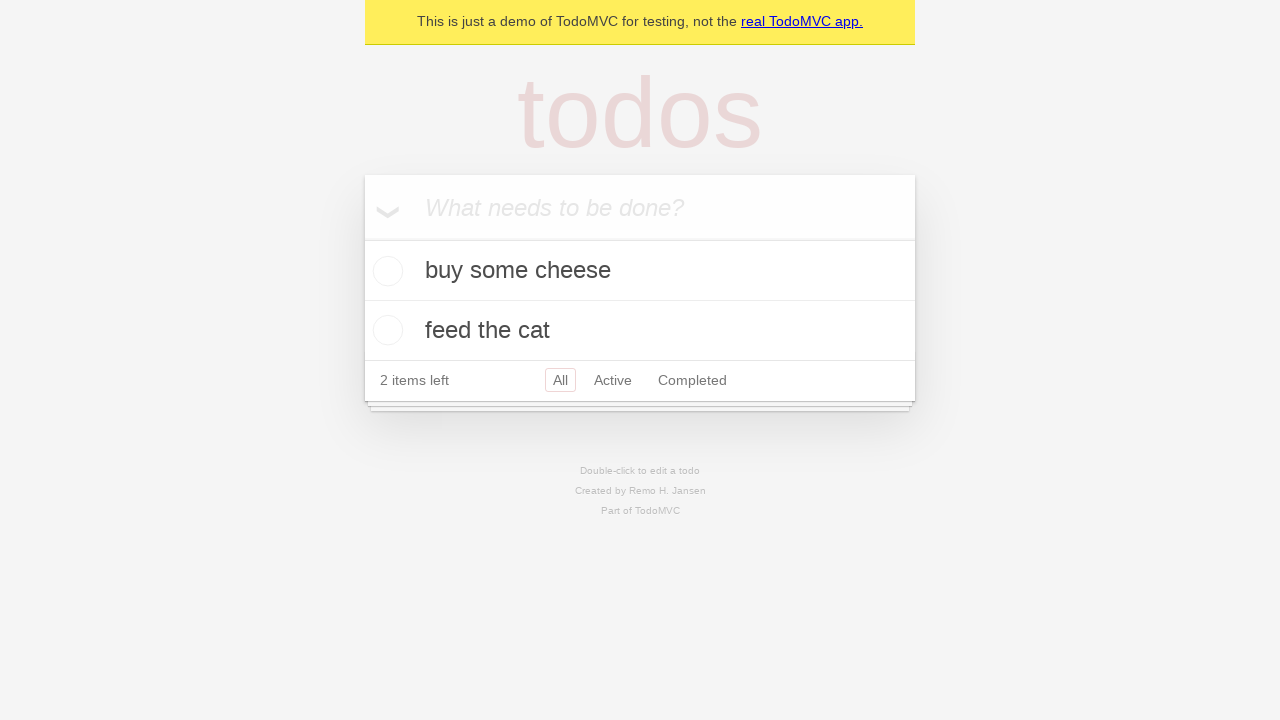

Located all todo items
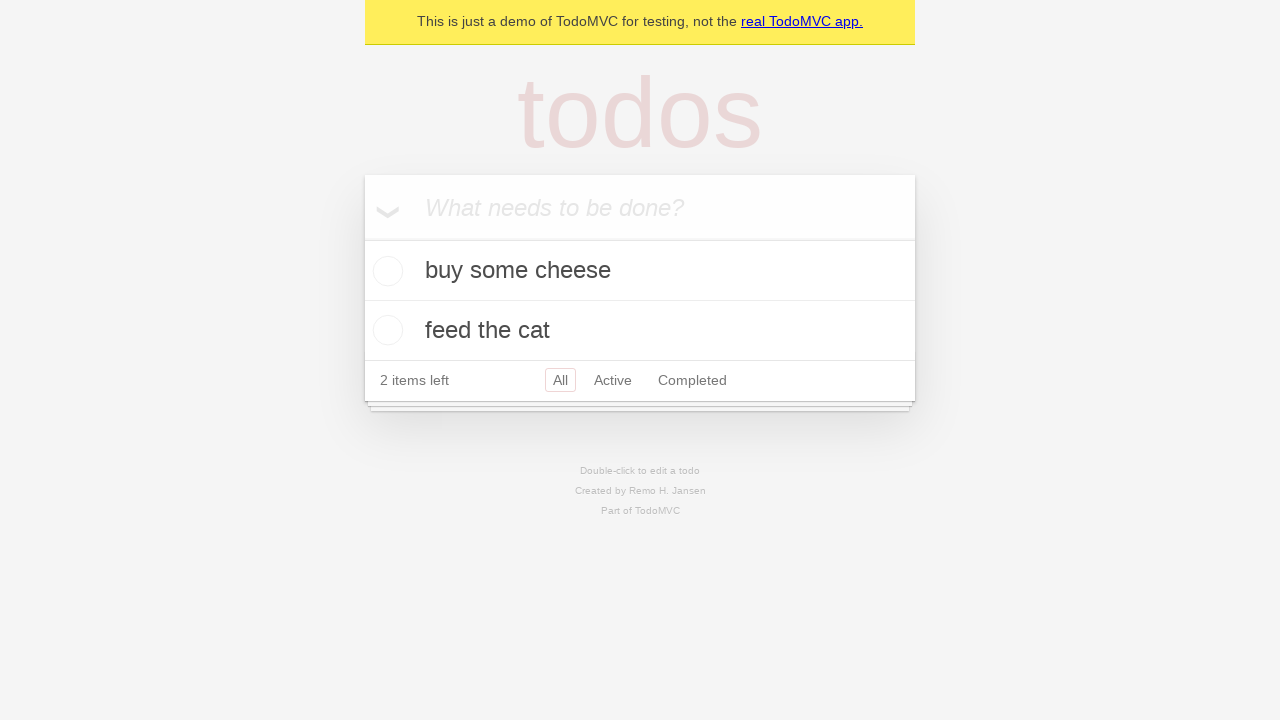

Located checkbox for first todo item
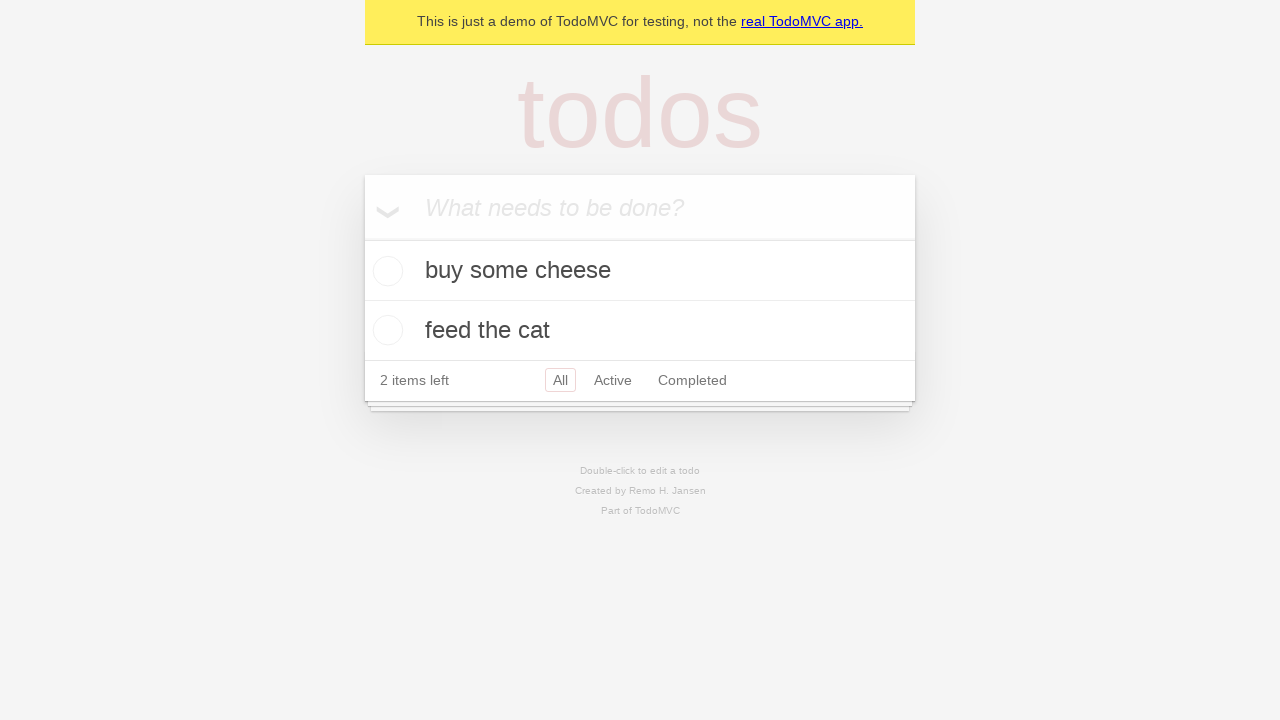

Checked the first todo item at (385, 271) on internal:testid=[data-testid="todo-item"s] >> nth=0 >> internal:role=checkbox
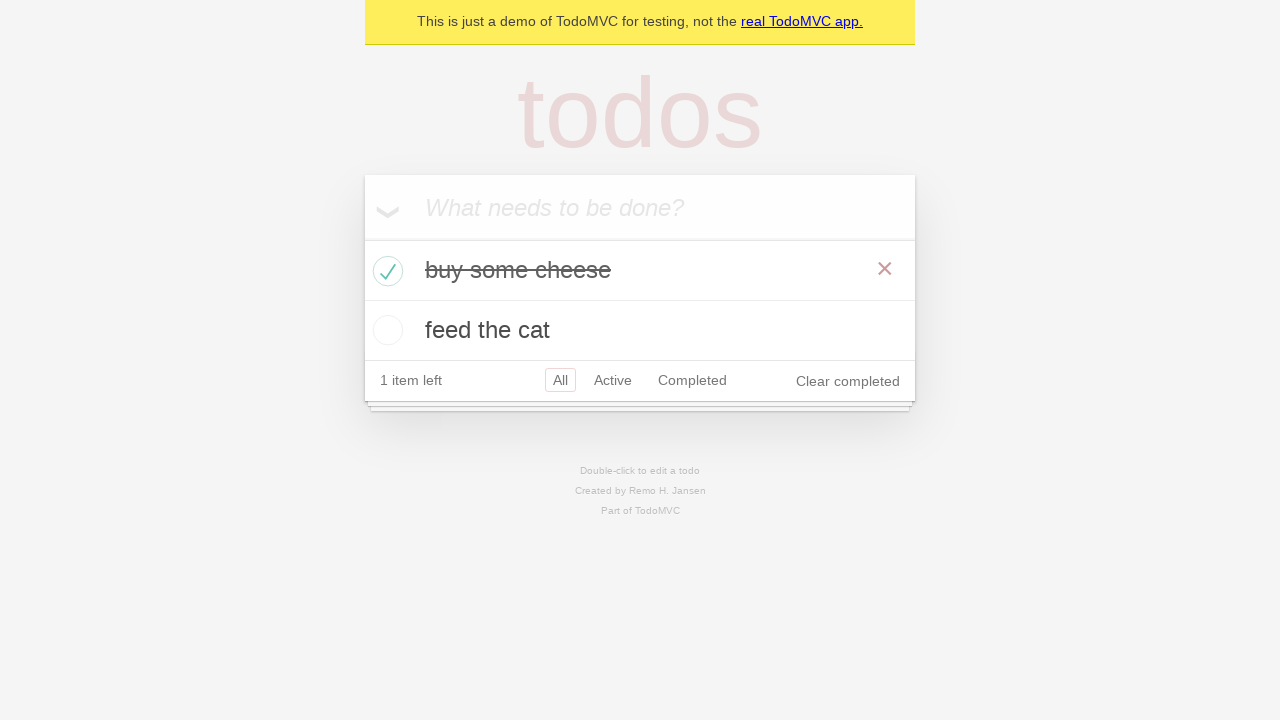

Reloaded the page to test data persistence
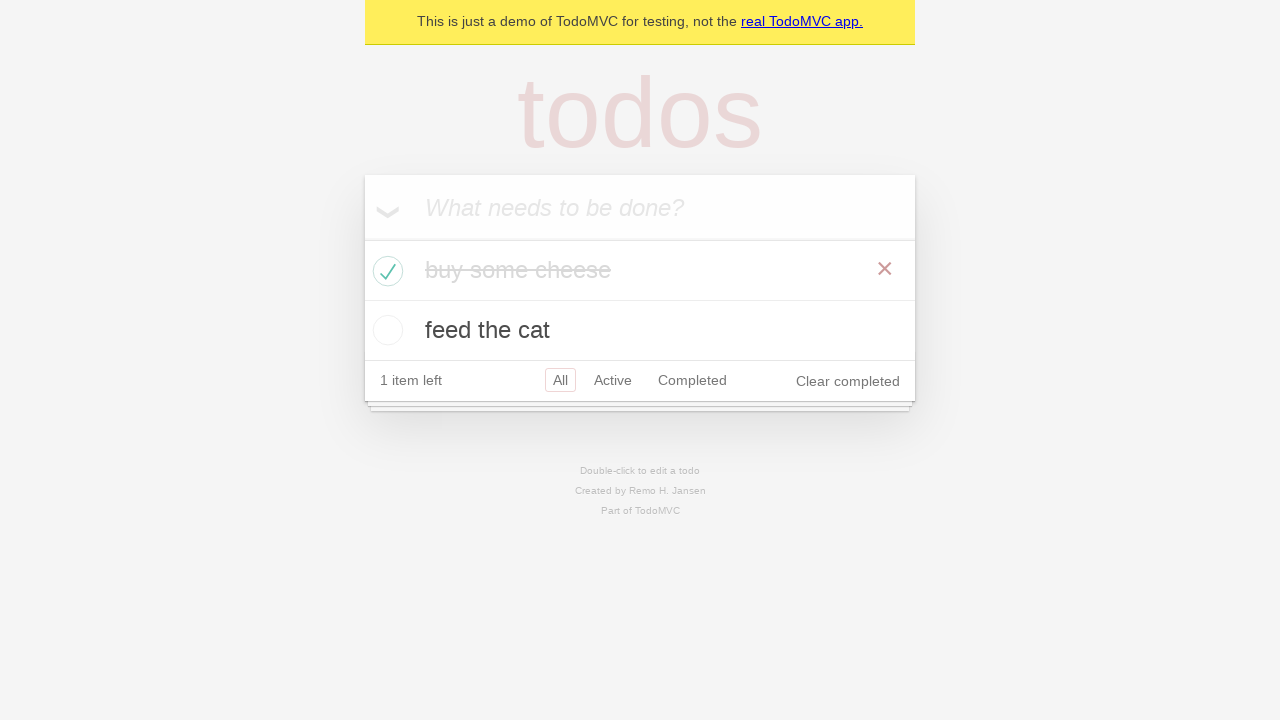

Waited for todo items to be restored after page reload
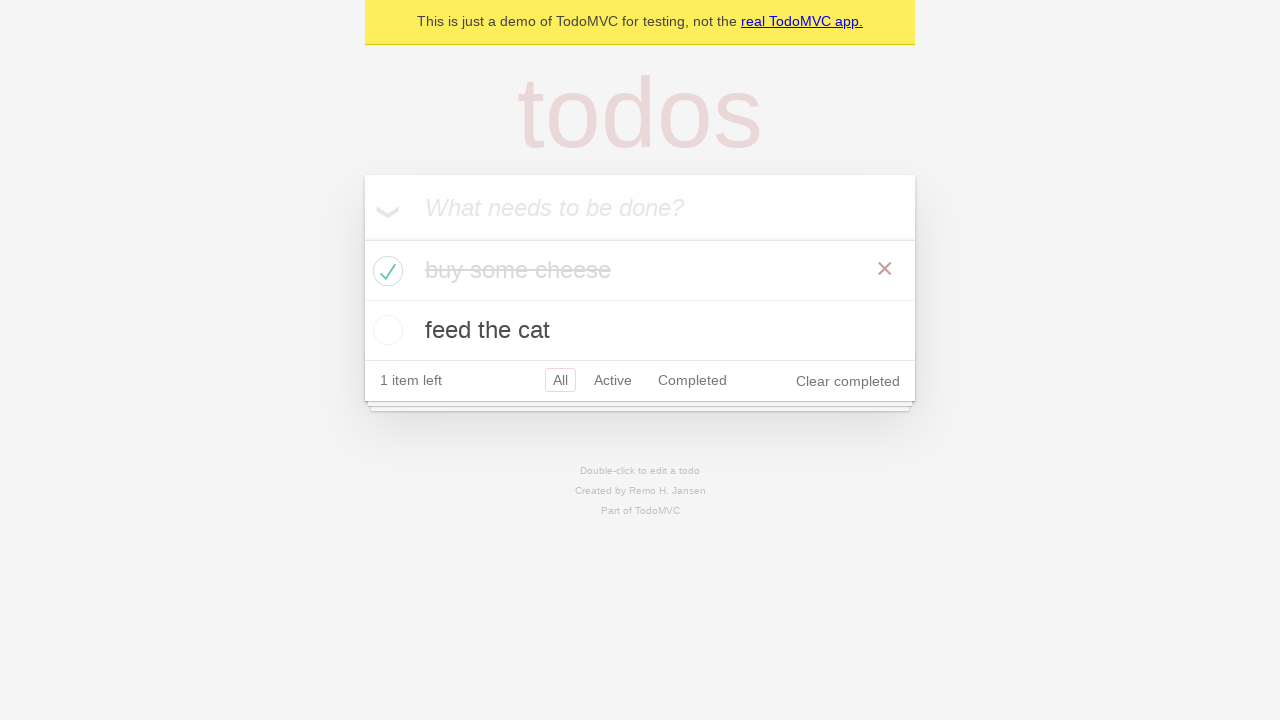

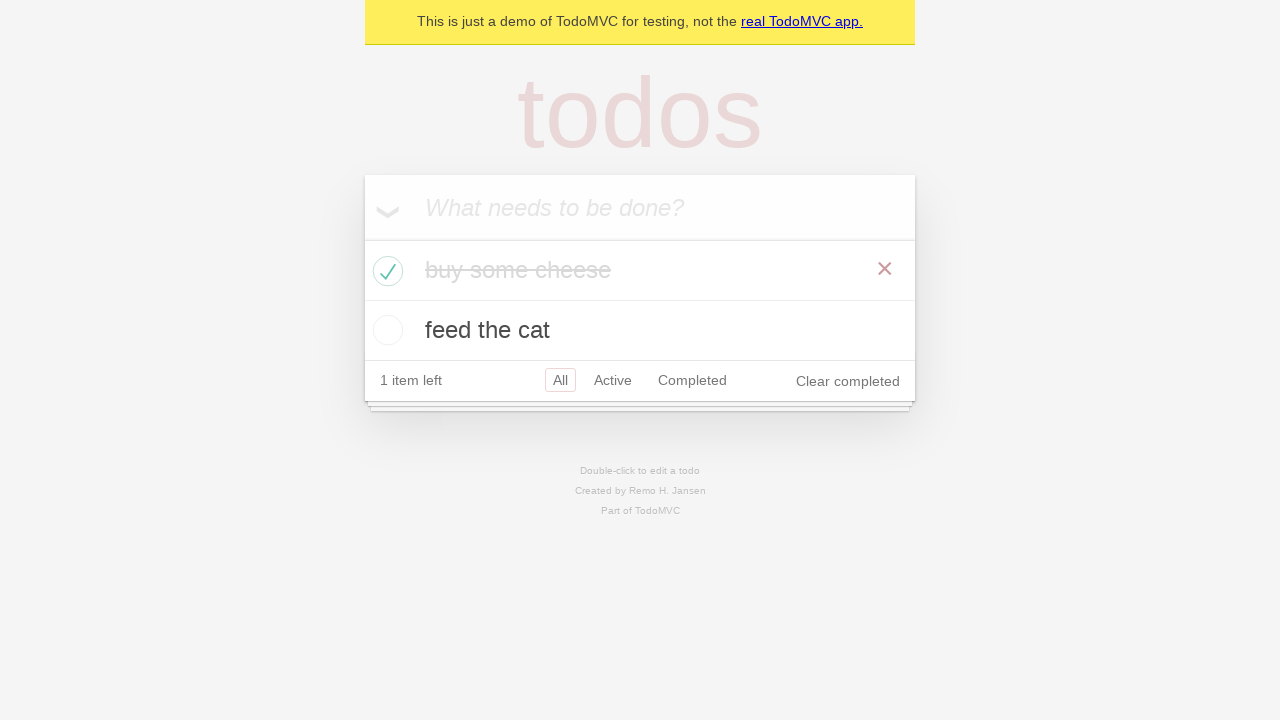